Searches for a motorcycle/bike on GooBike without applying any sorting

Starting URL: https://www.goobike.com/index.html

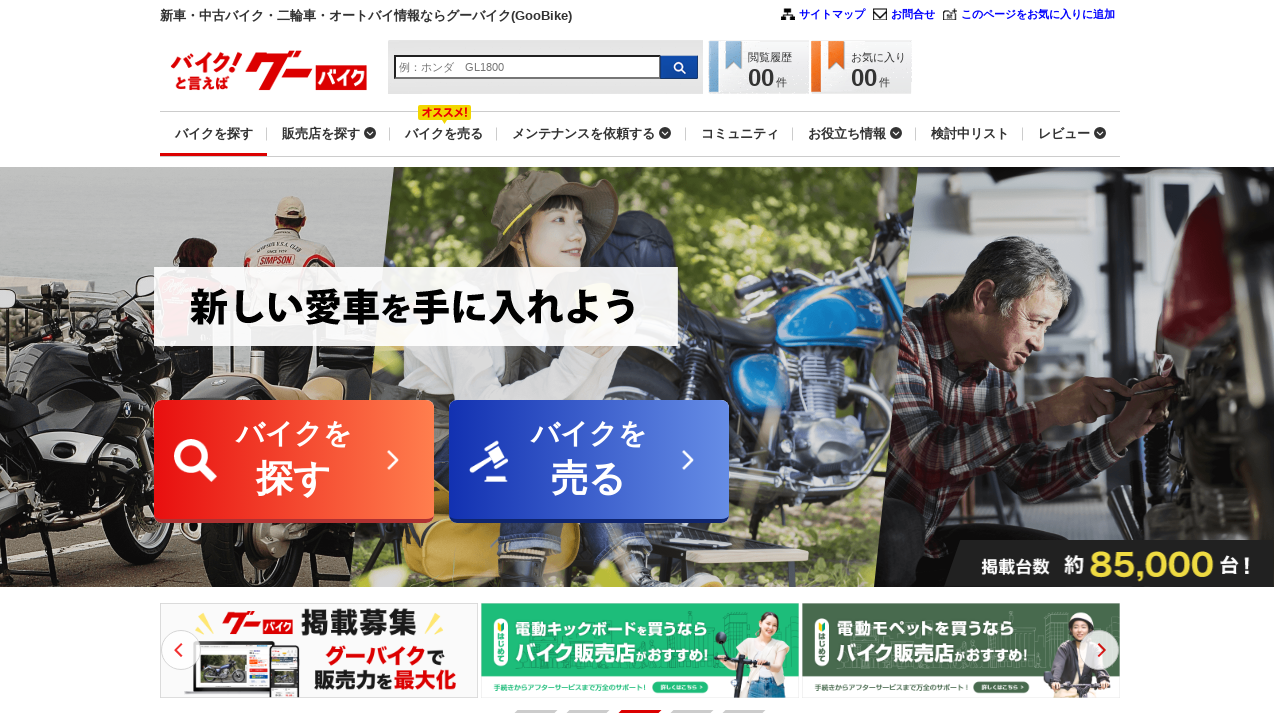

Filled search field with 'Yamaha YZF-R1' on #phrase_input
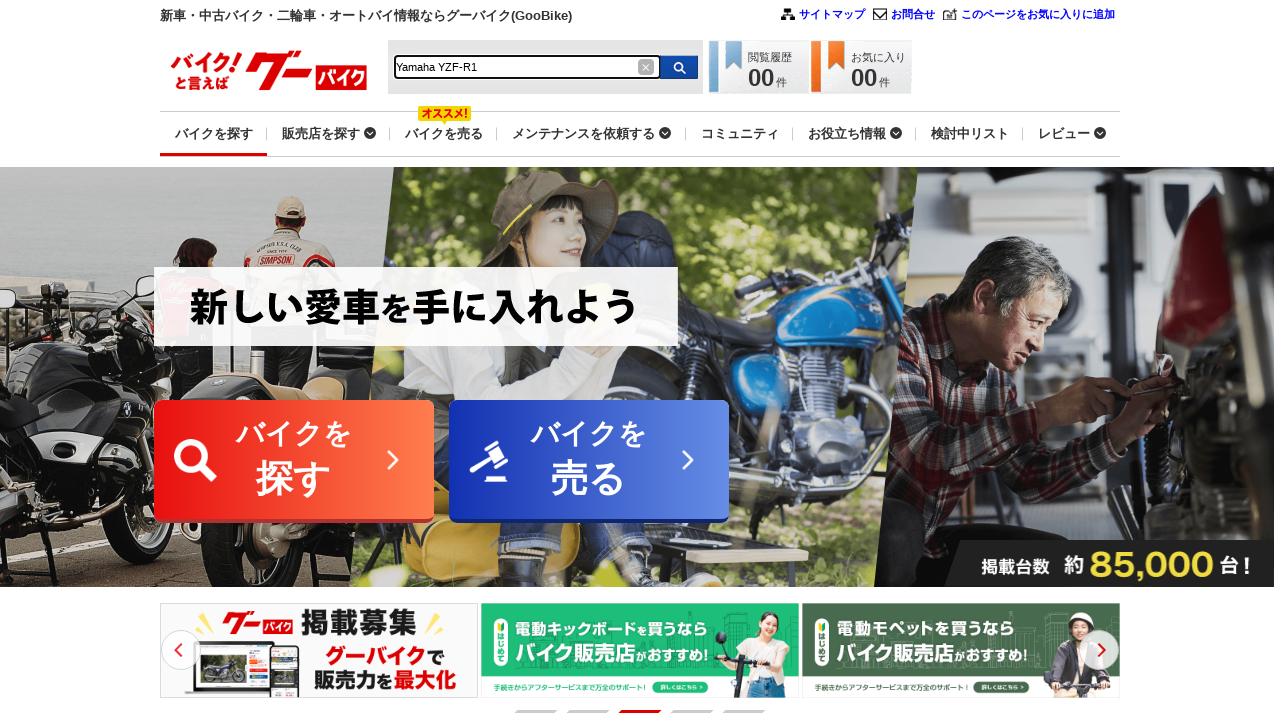

Clicked search button to search for motorcycle at (679, 67) on #searchAreaBtn
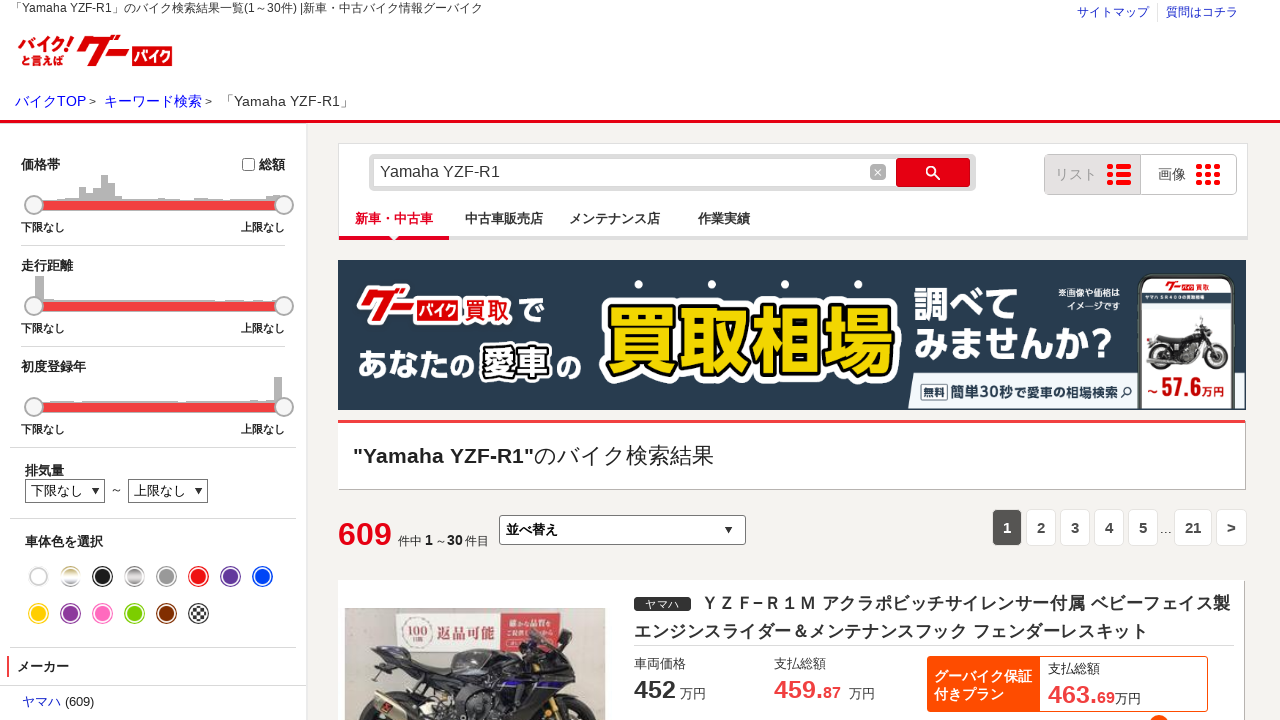

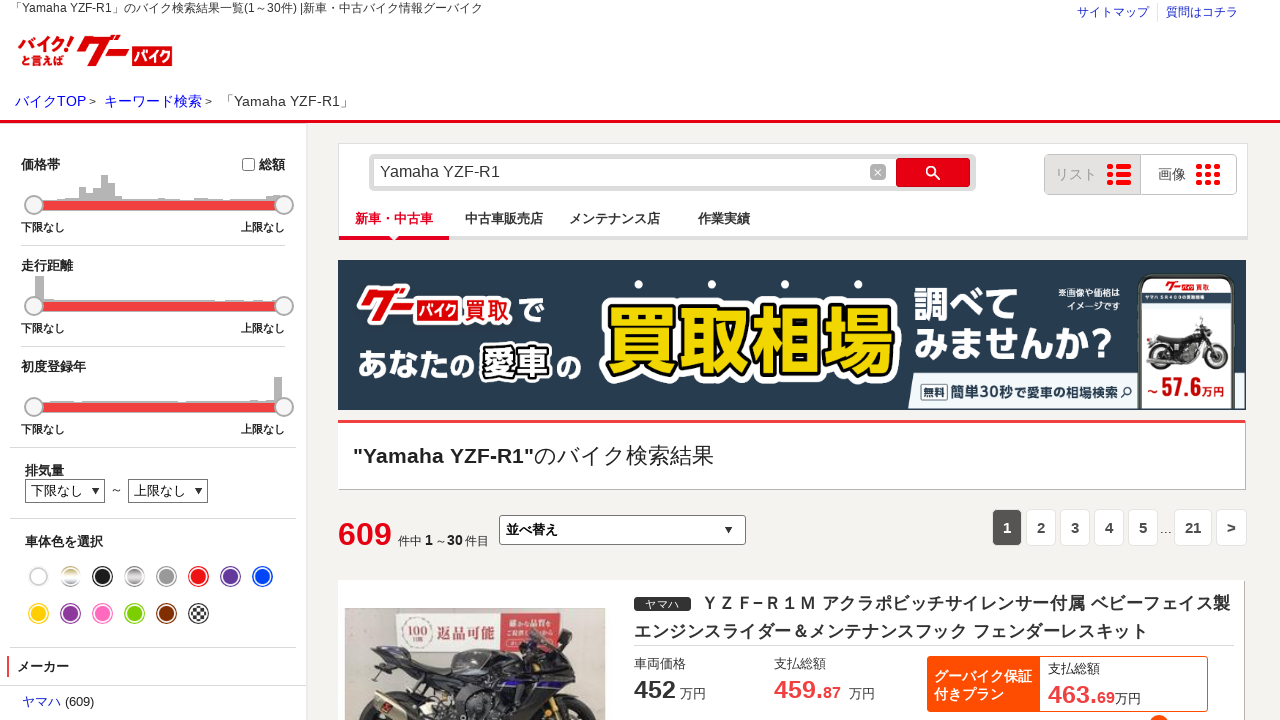